Tests checkbox functionality by clicking a checkbox and submitting the form

Starting URL: https://bonigarcia.dev/selenium-webdriver-java/web-form.html

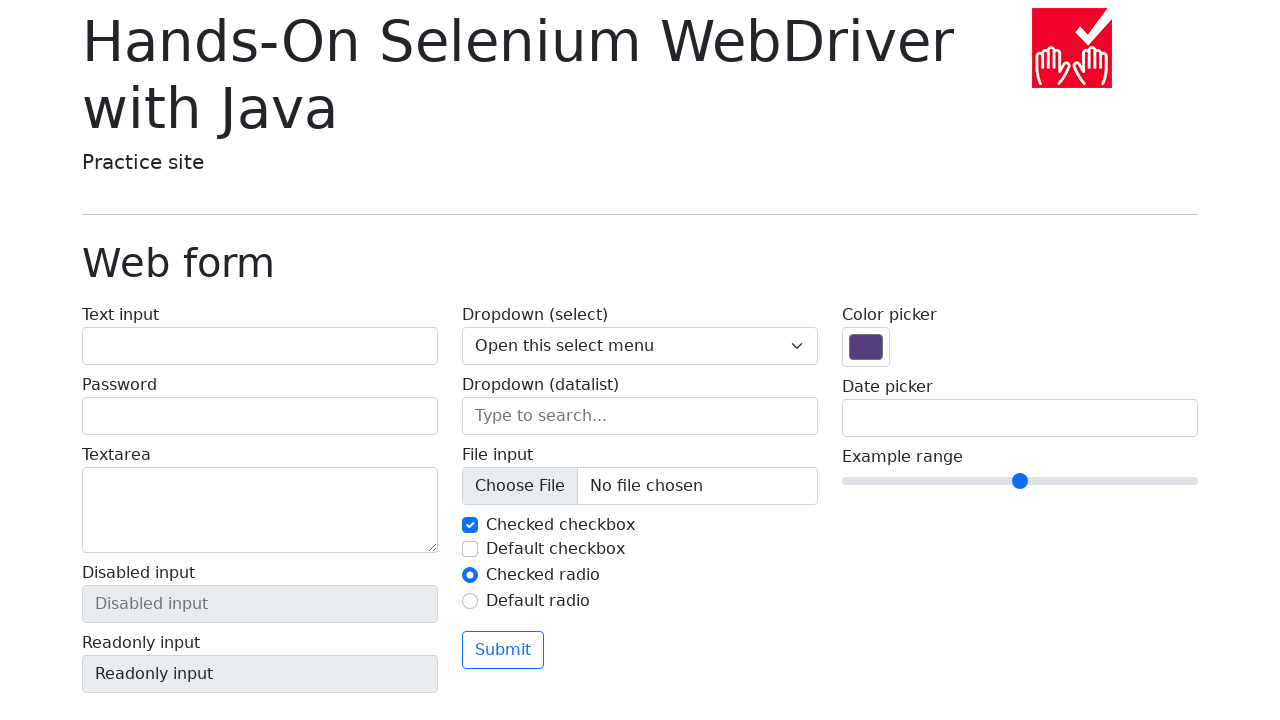

Clicked checkbox element at (470, 525) on input#my-check-1
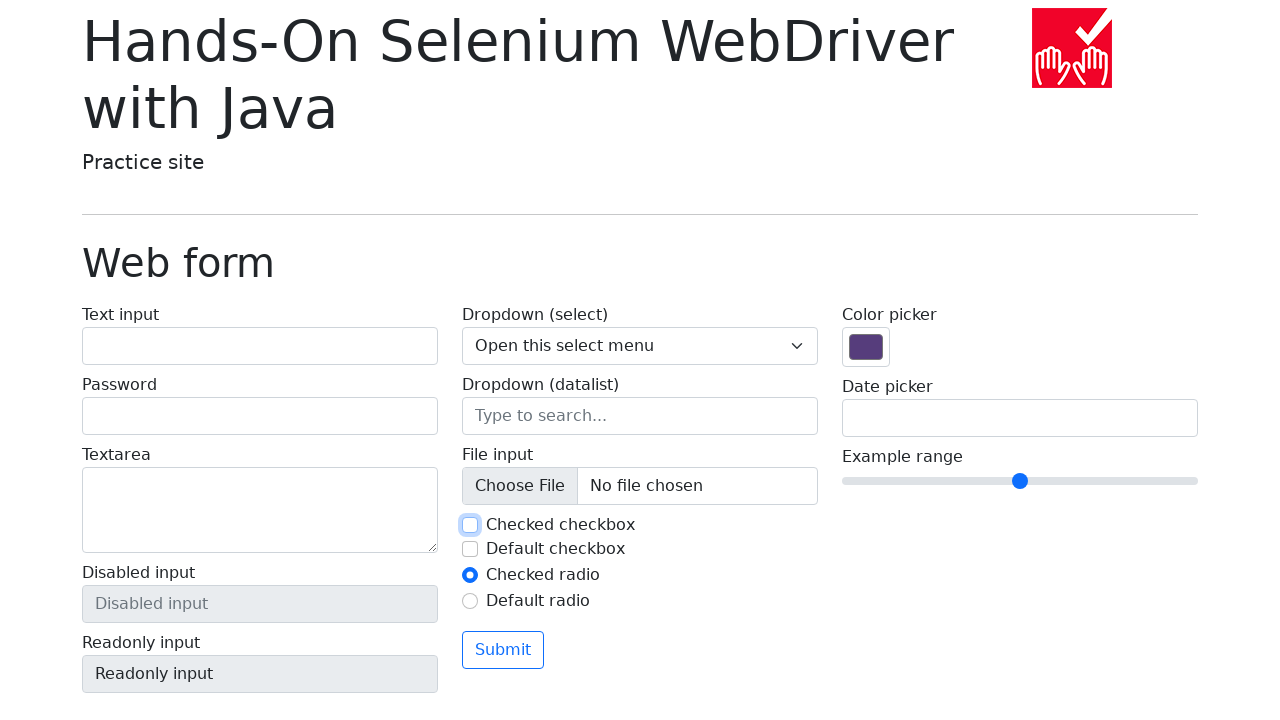

Clicked Submit button to submit the form at (503, 650) on button:text('Submit')
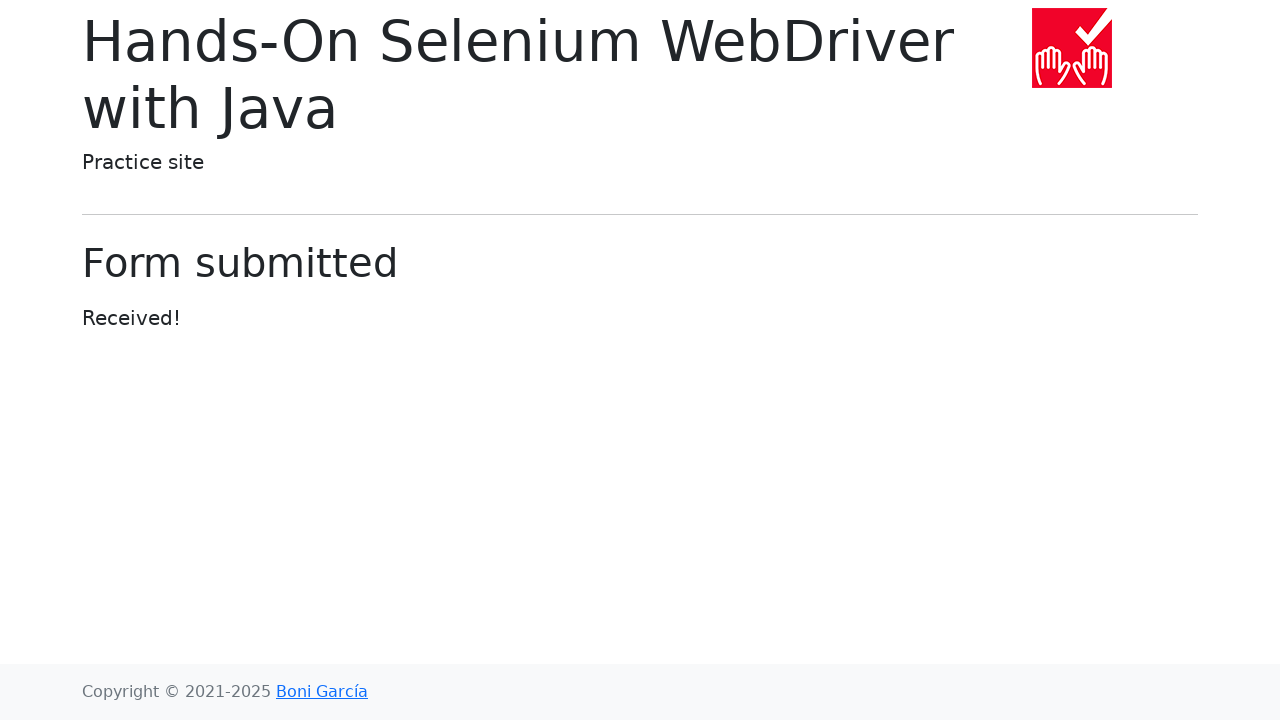

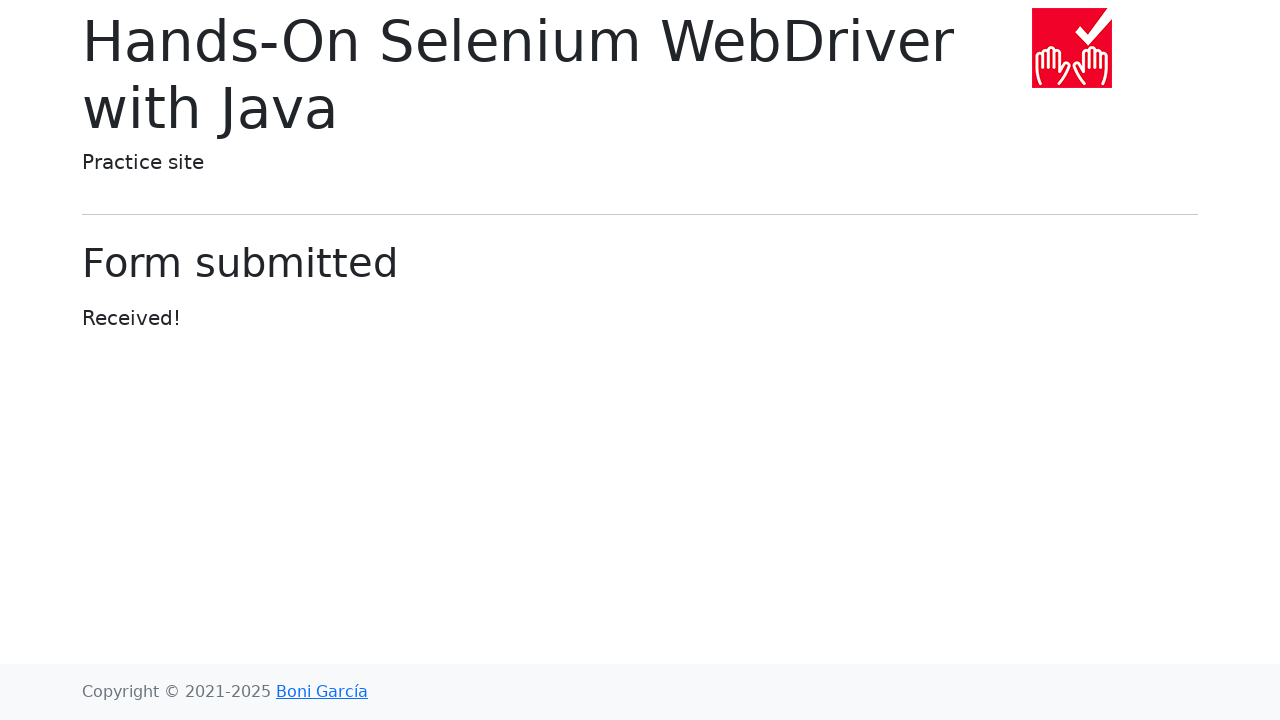